Verifies that the navigation menu contains links to all required pages (index, hitta-hit, personal).

Starting URL: https://ntig-uppsala.github.io/Frisor-Saxe/index.html

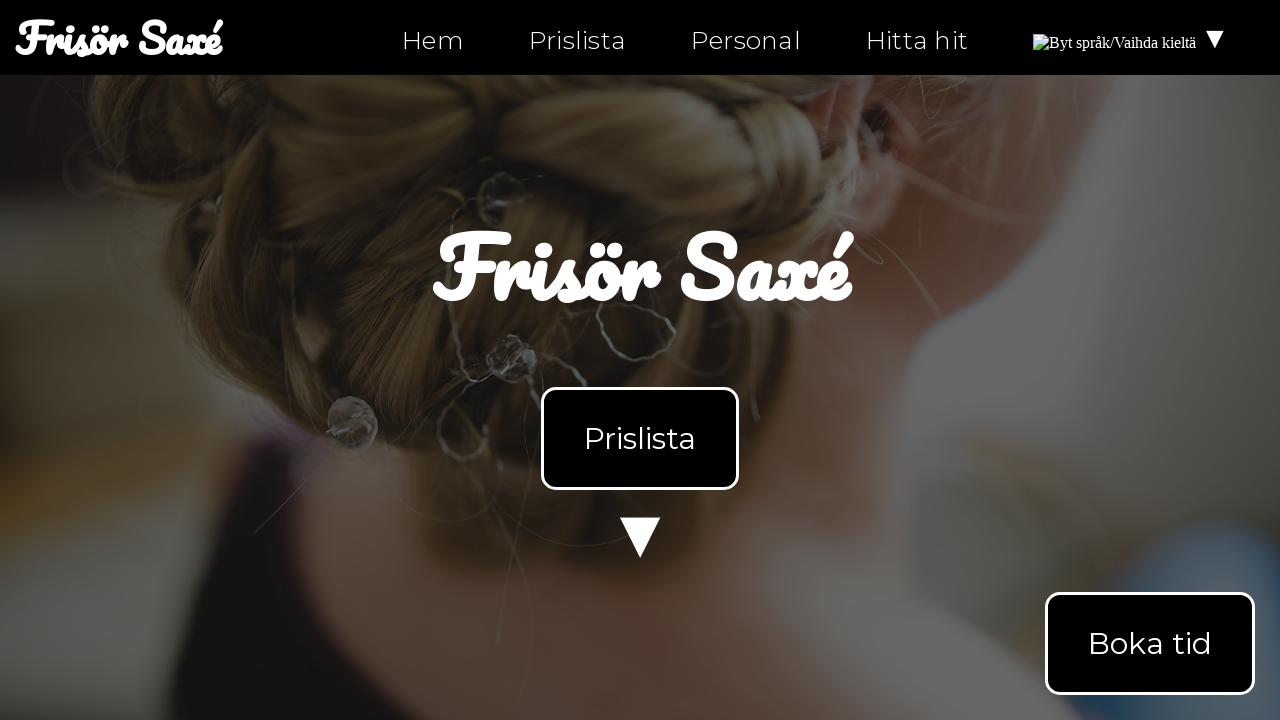

Located navigation element on index.html
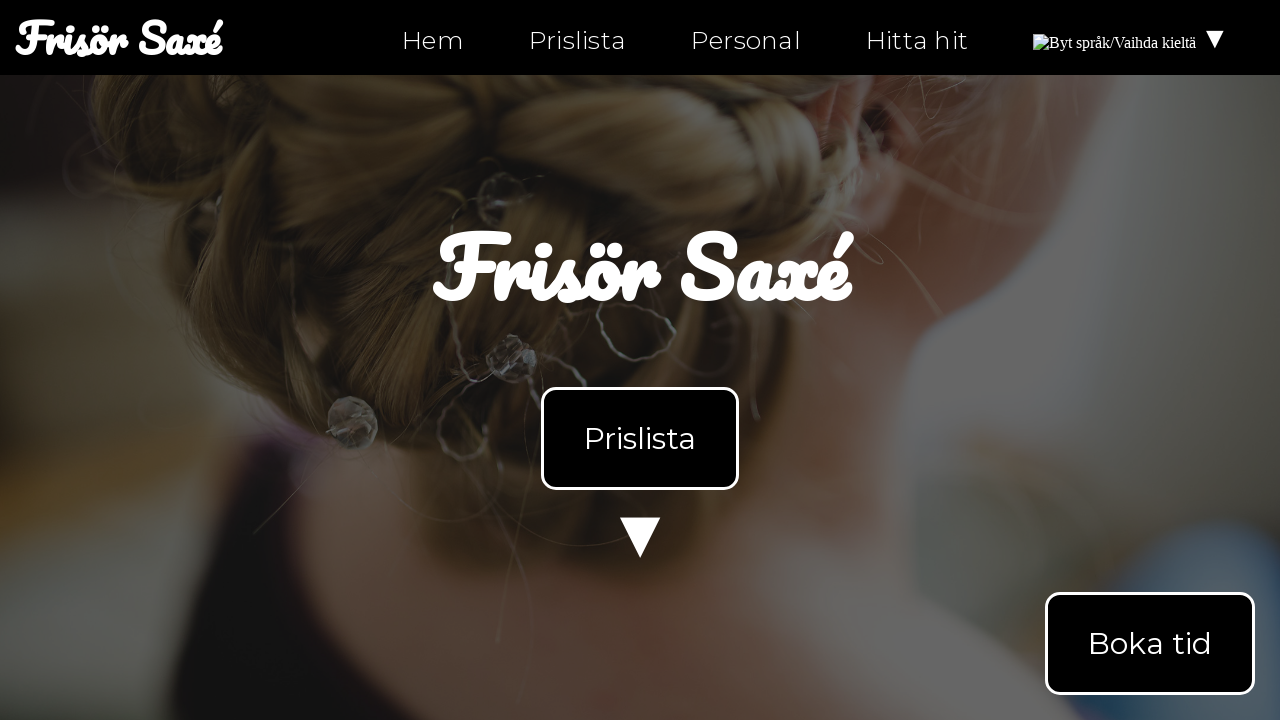

Retrieved all navigation links from nav element
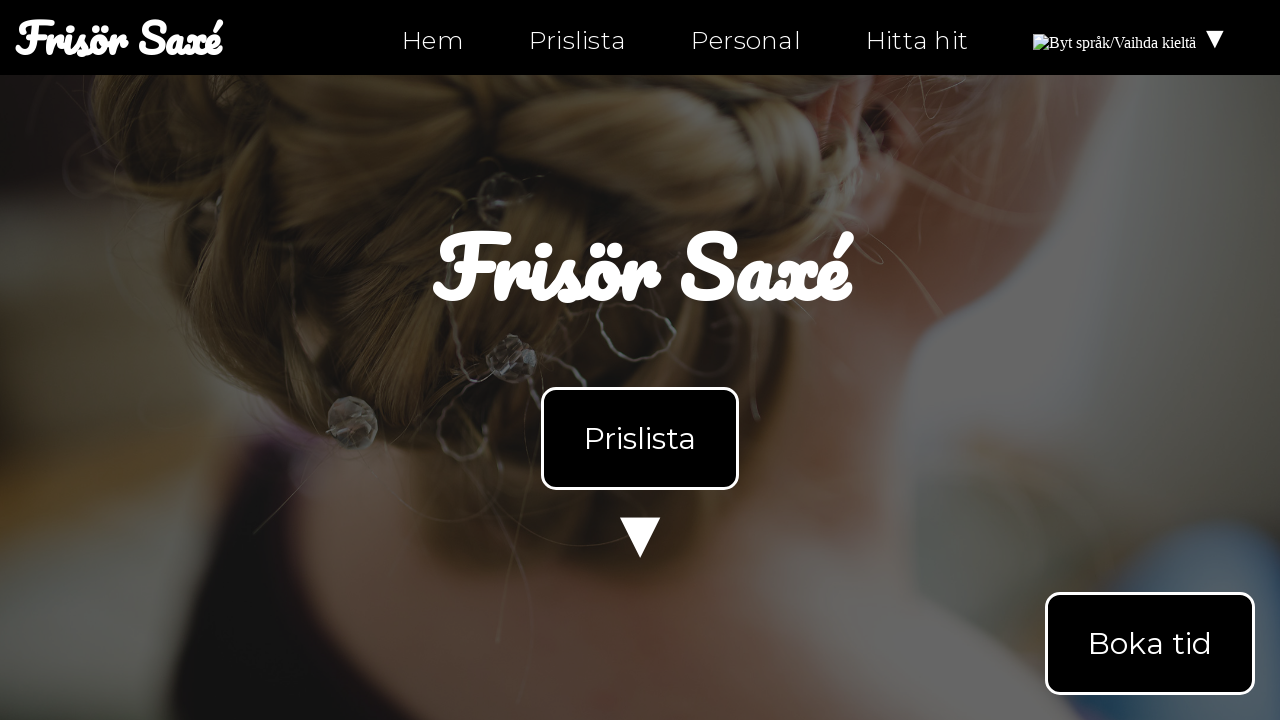

Extracted href attributes from all navigation links
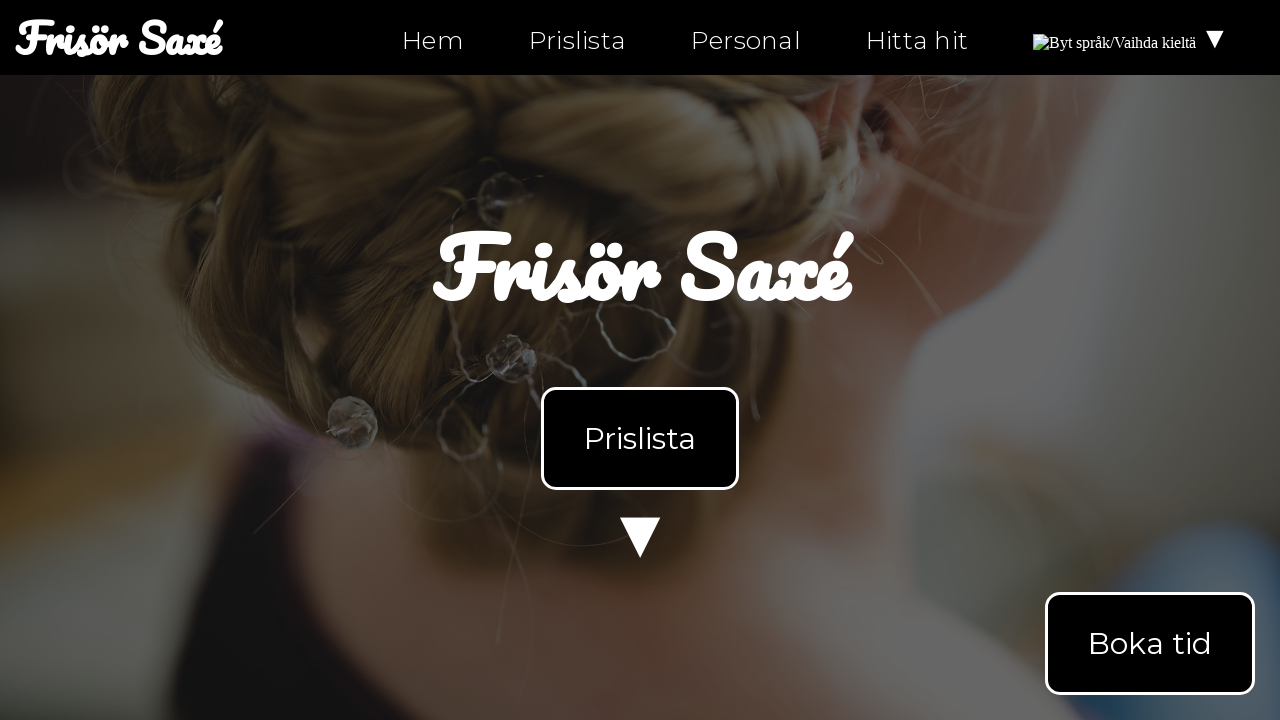

Verified index.html link exists in navigation menu
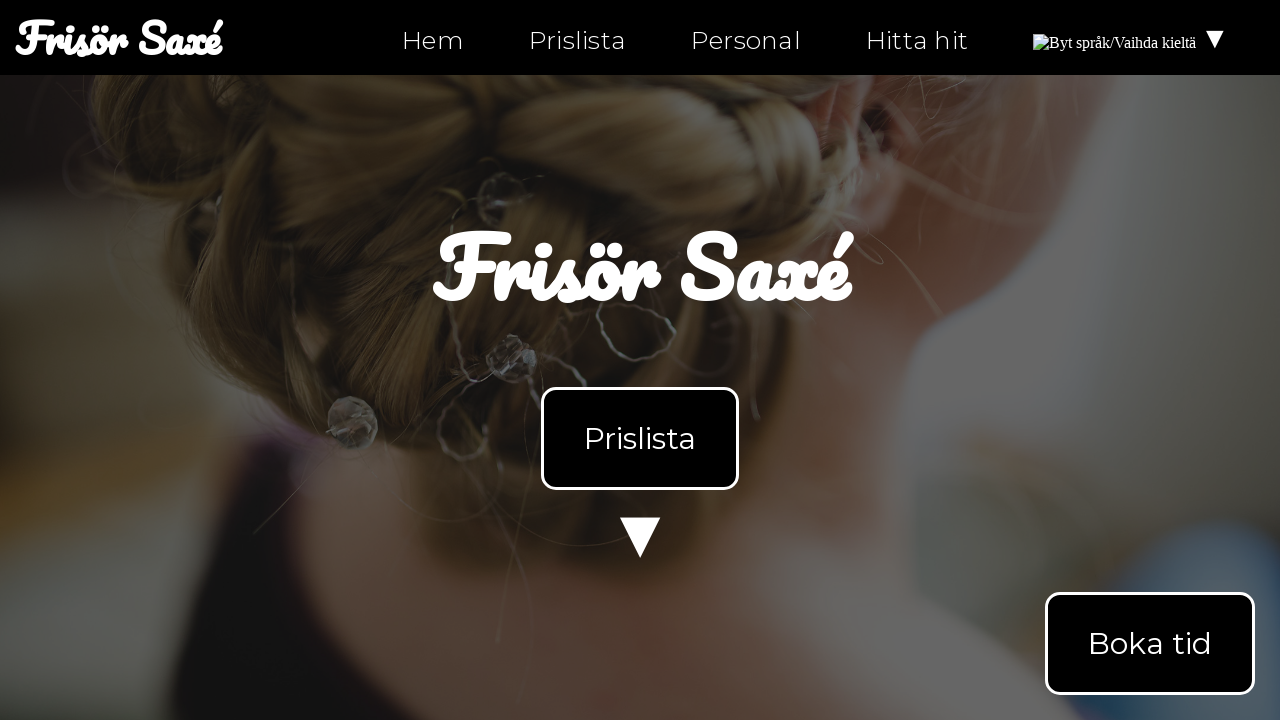

Verified hitta-hit.html link exists in navigation menu
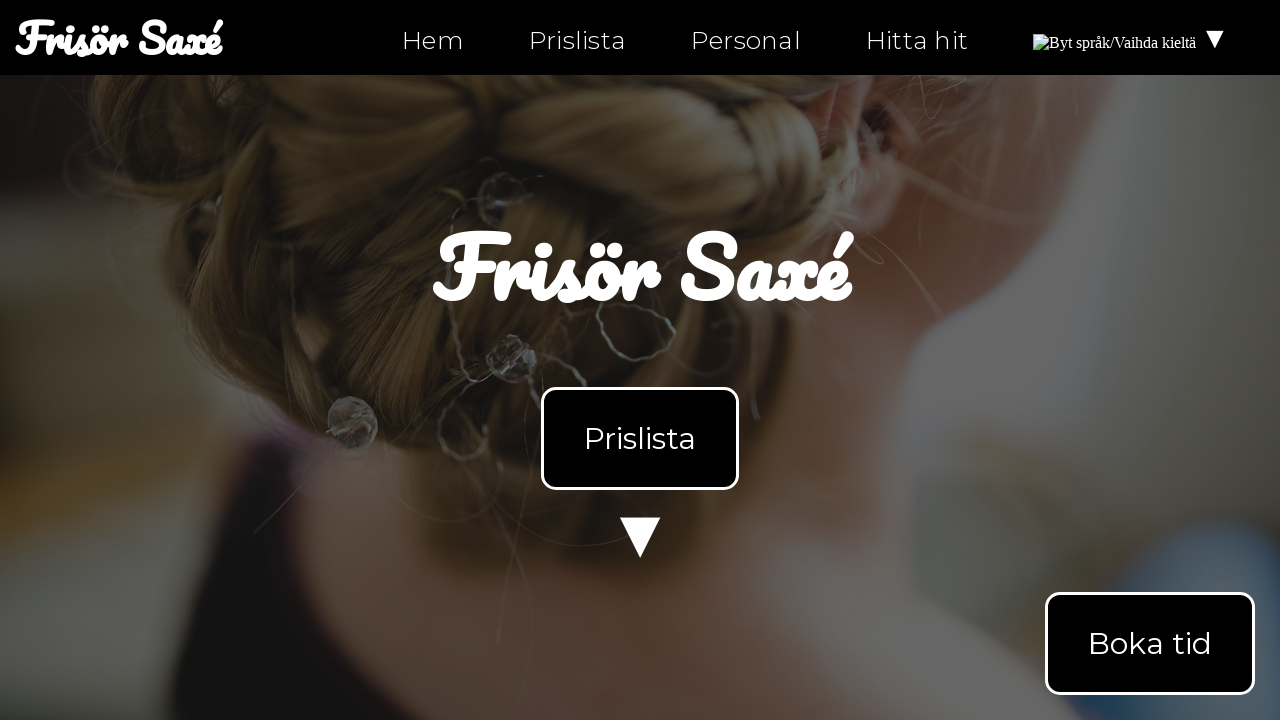

Verified personal.html link exists in navigation menu
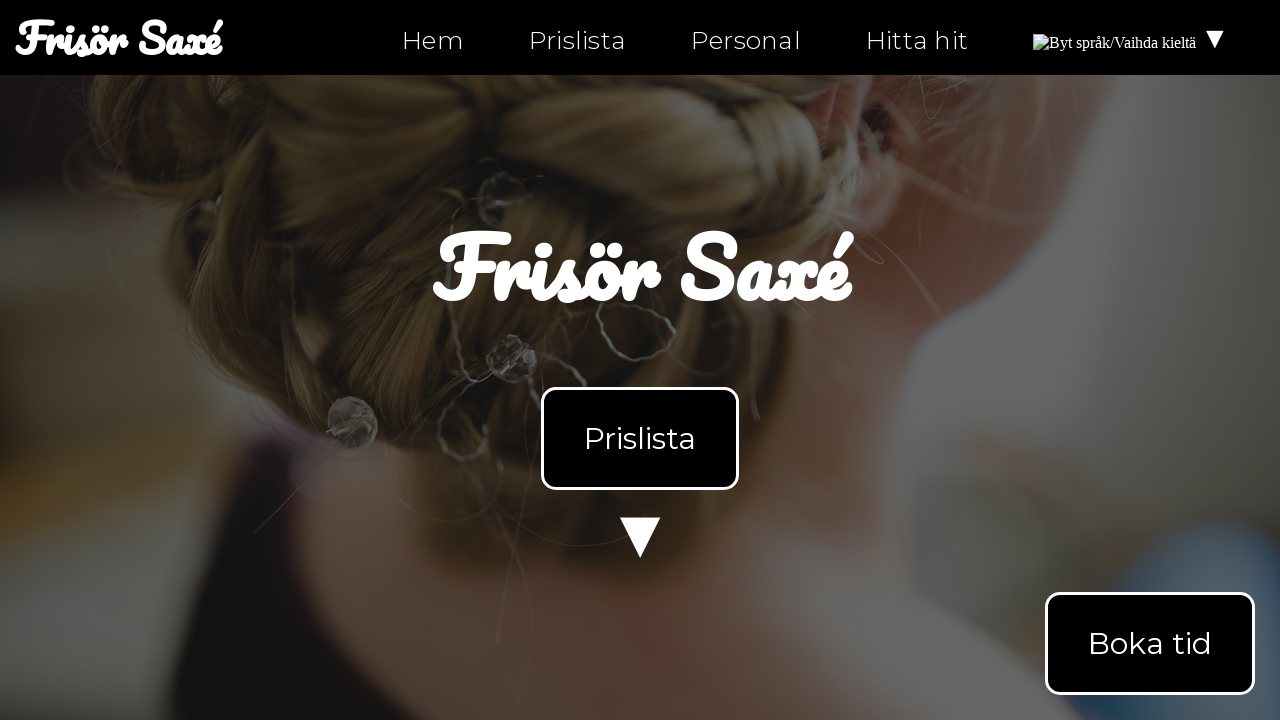

Navigated to personal.html page
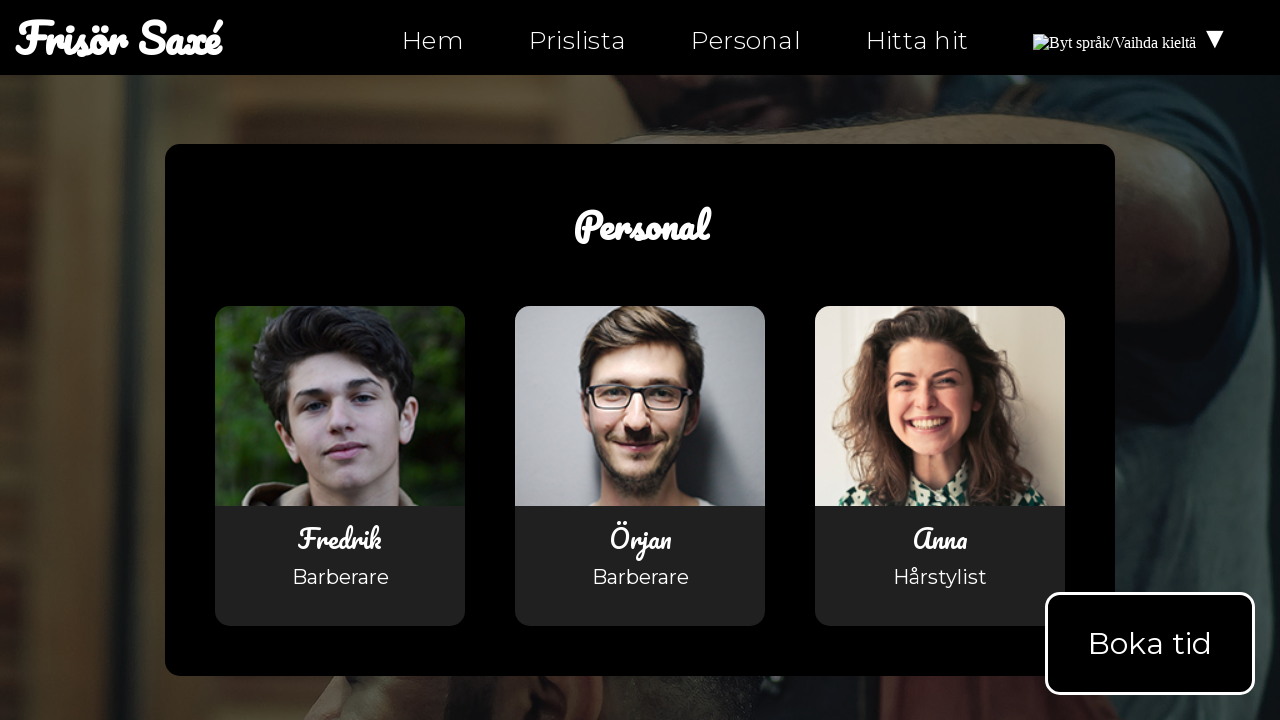

Located navigation element on personal.html
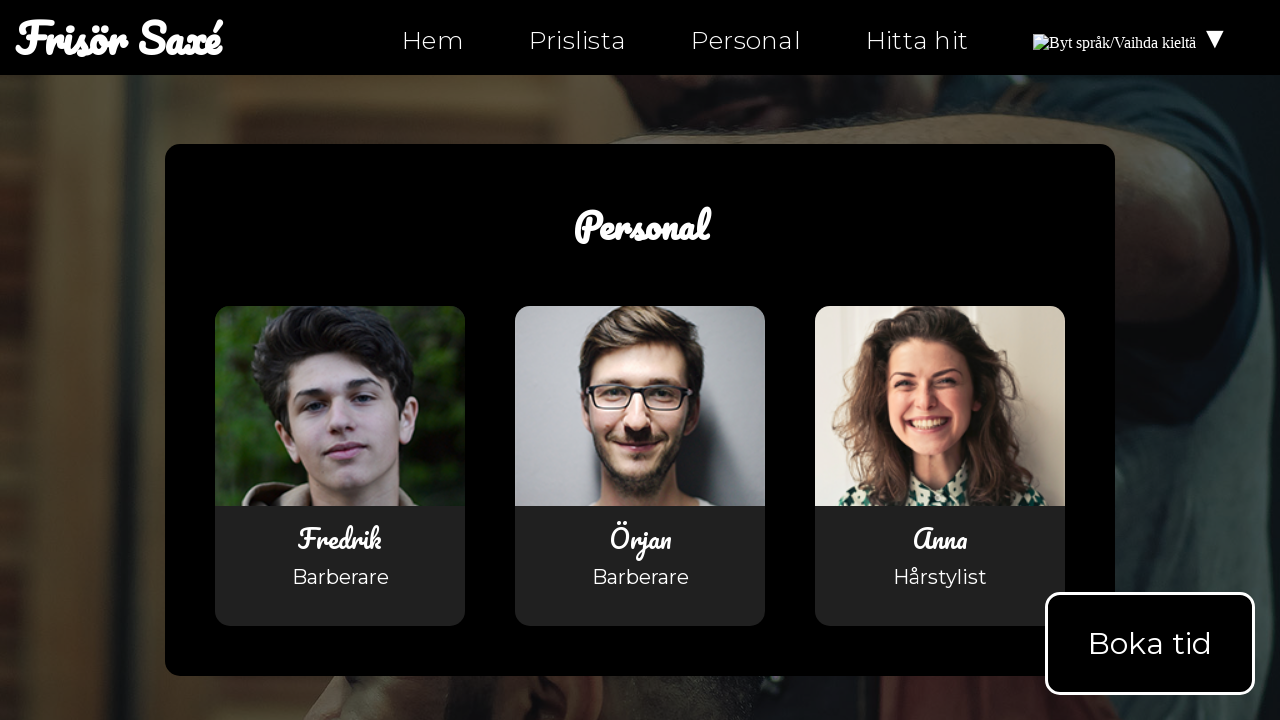

Retrieved all navigation links from nav element on personal.html
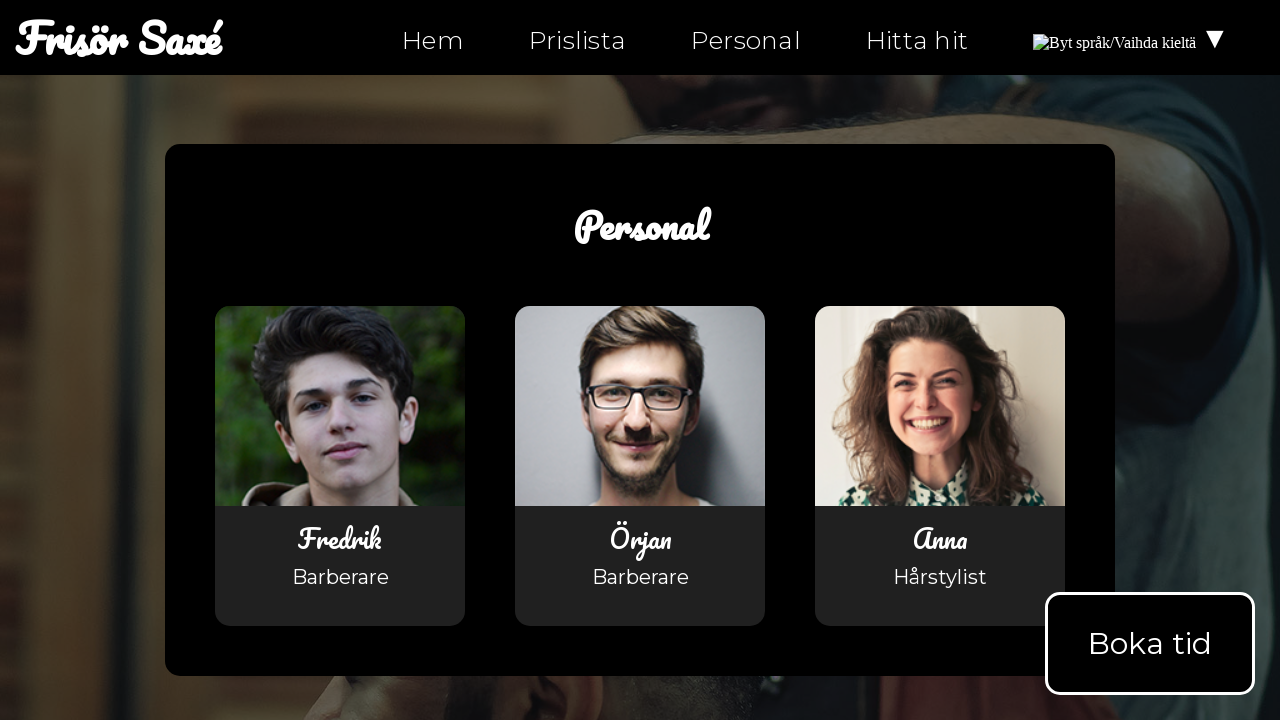

Extracted href attributes from all navigation links on personal.html
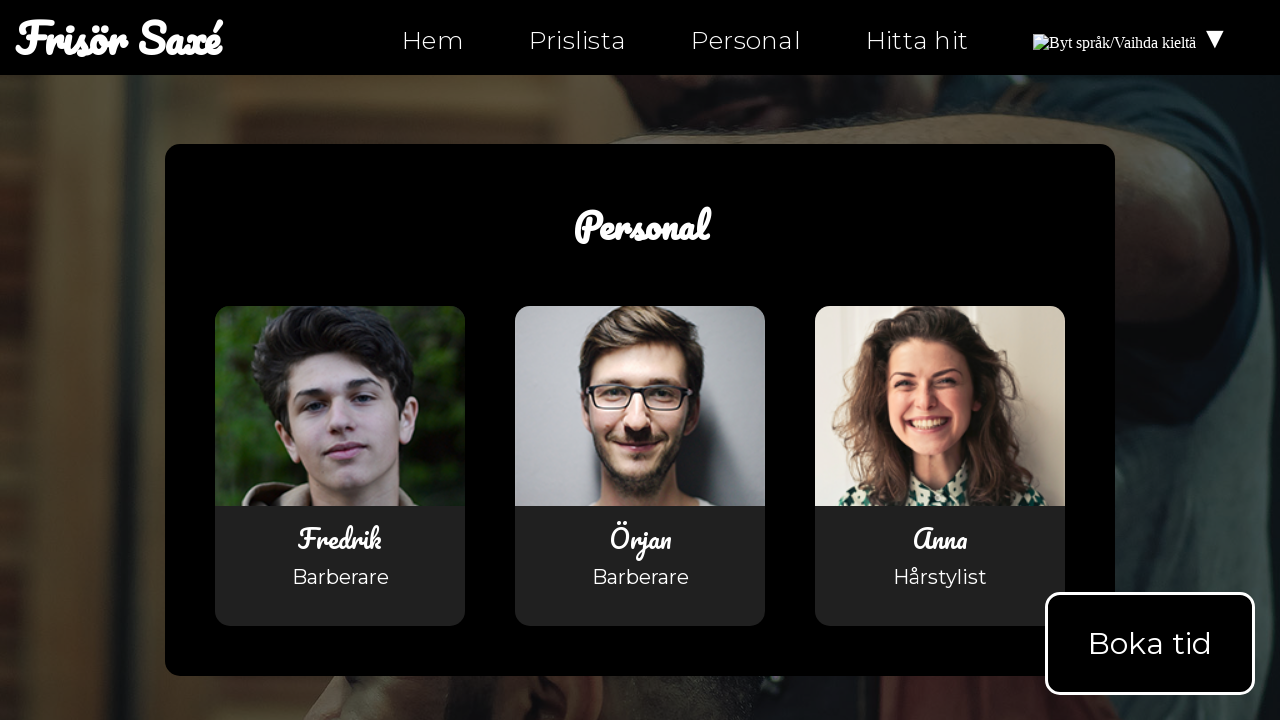

Verified index.html link exists in navigation menu on personal.html
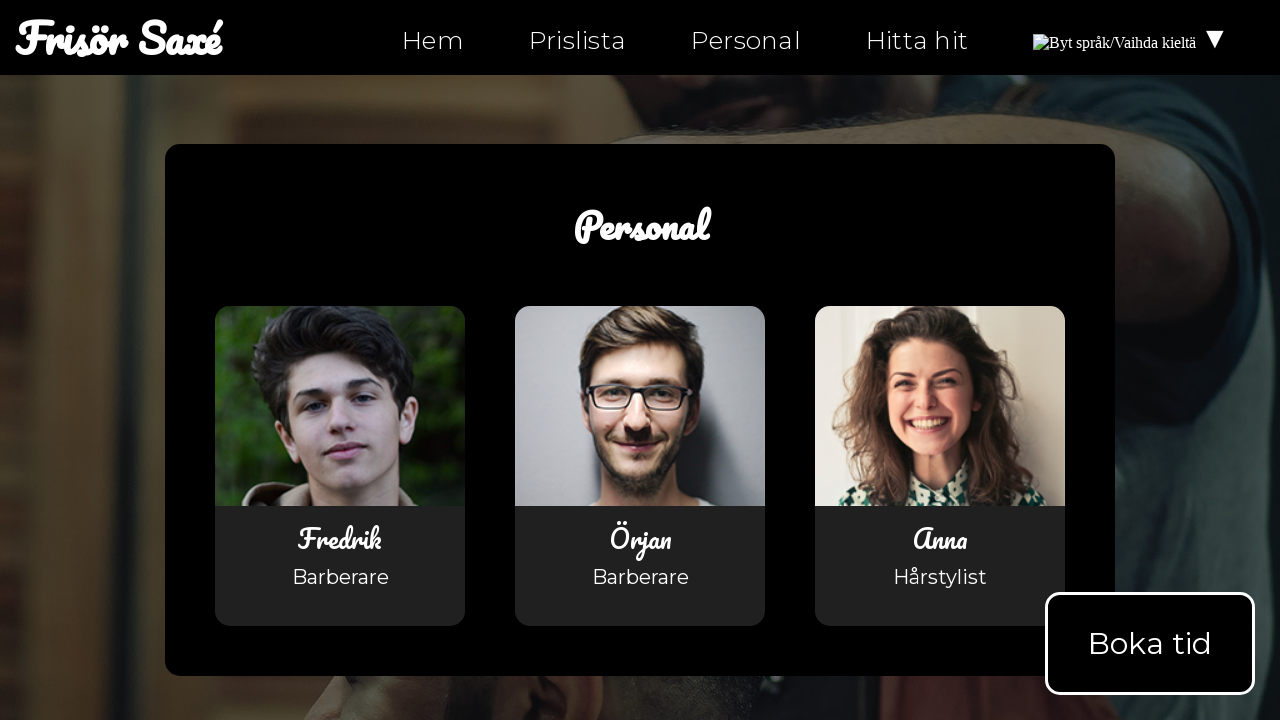

Navigated to hitta-hit.html page
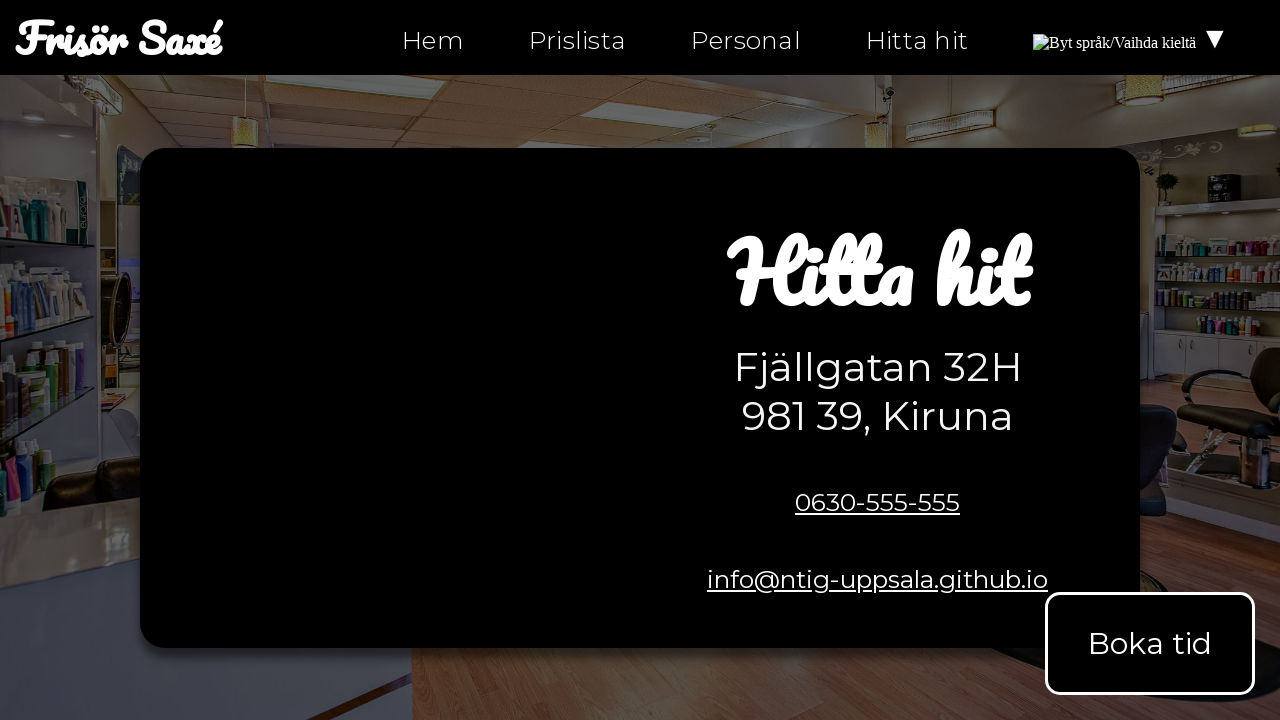

Located navigation element on hitta-hit.html
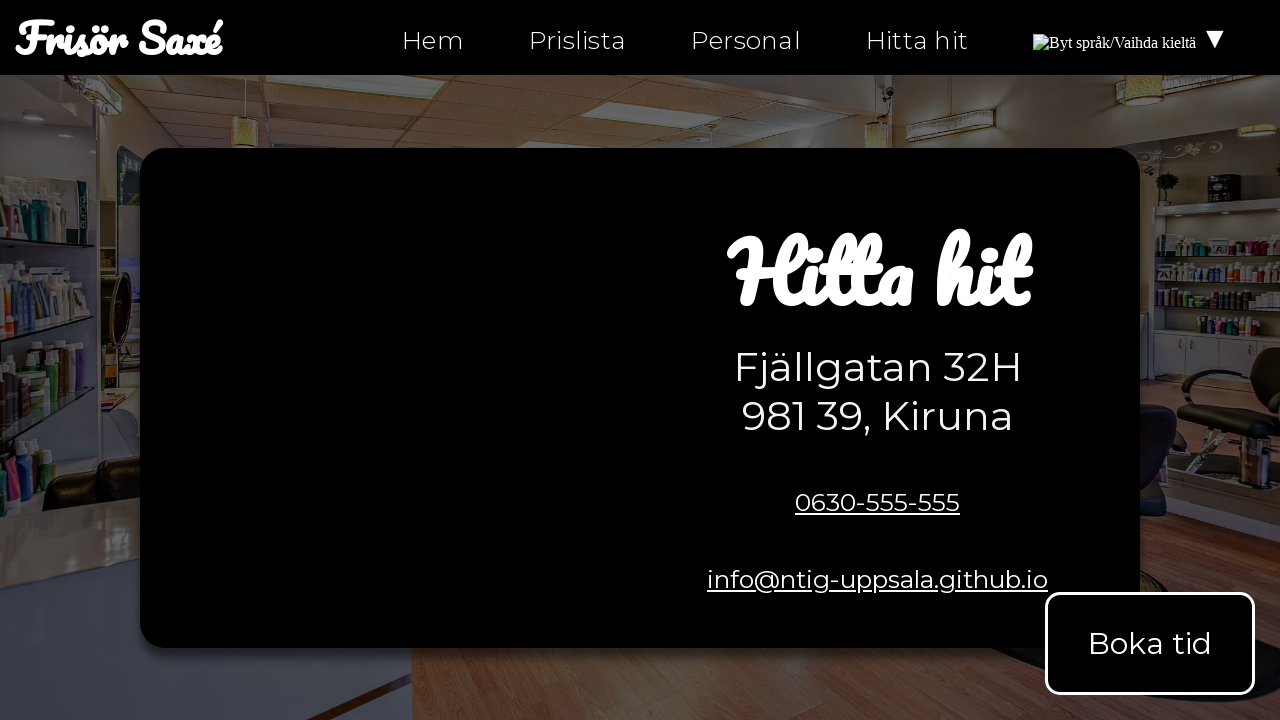

Retrieved all navigation links from nav element on hitta-hit.html
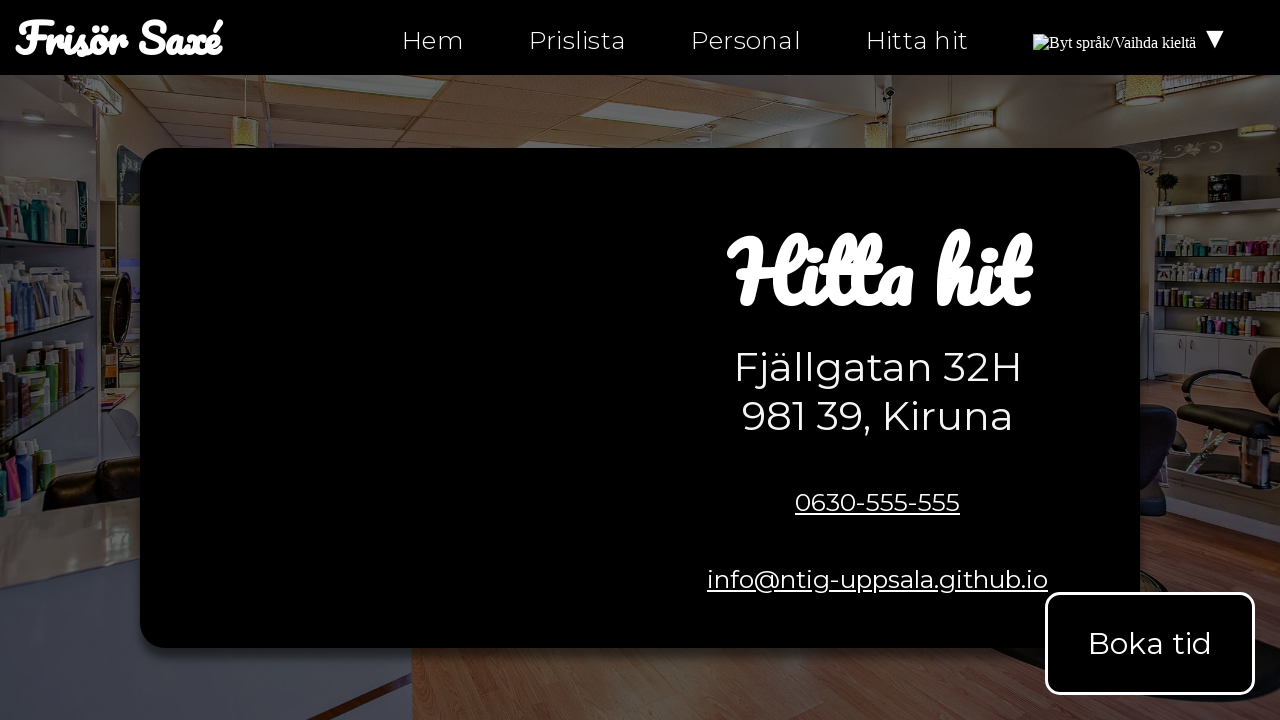

Extracted href attributes from all navigation links on hitta-hit.html
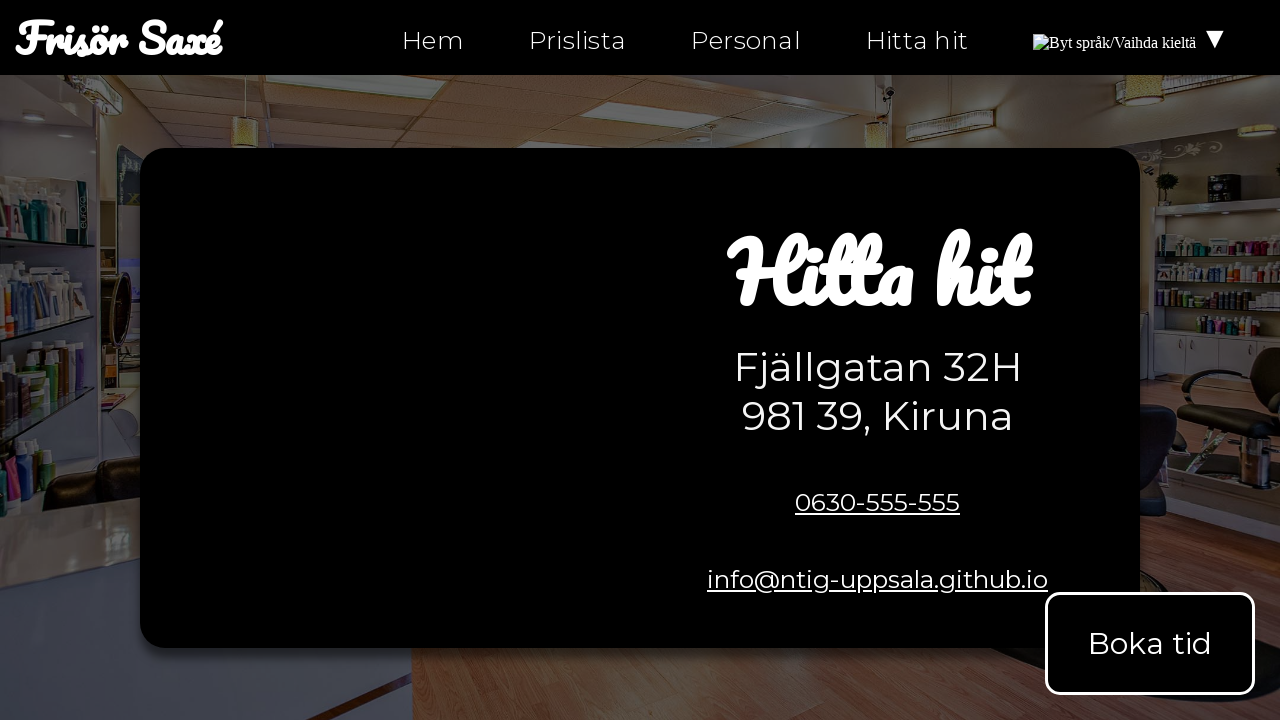

Verified personal.html link exists in navigation menu on hitta-hit.html
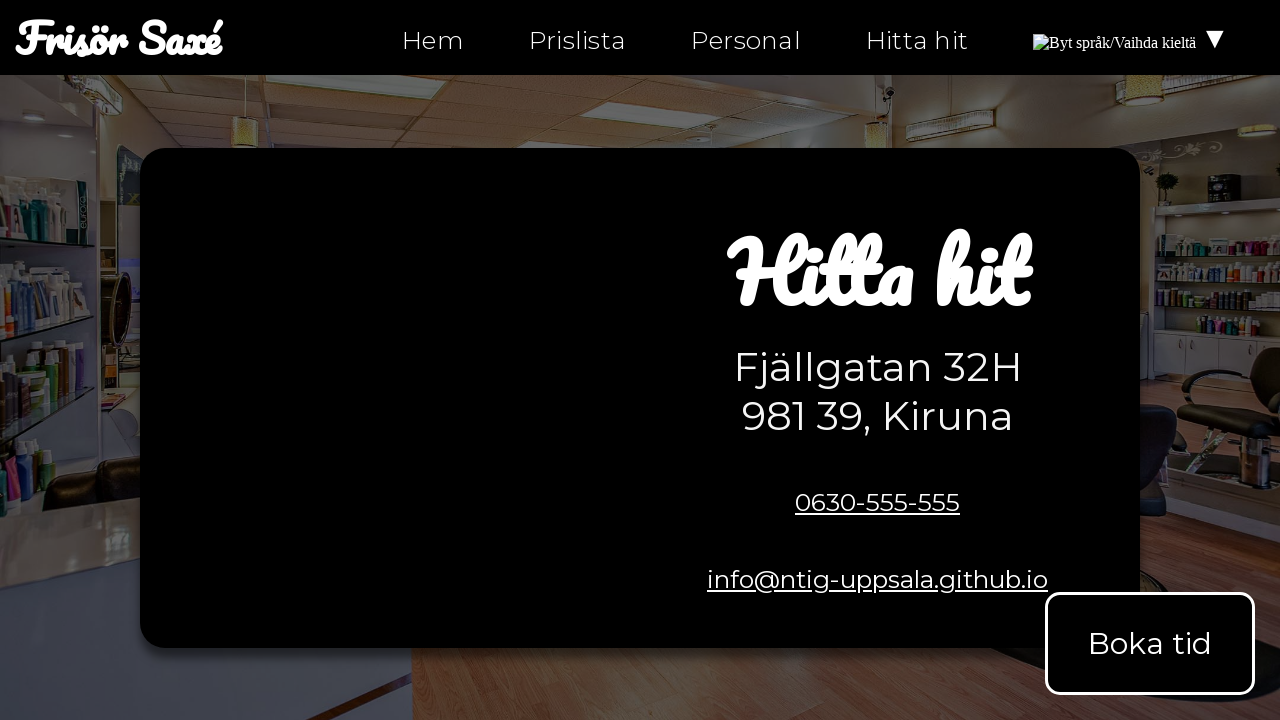

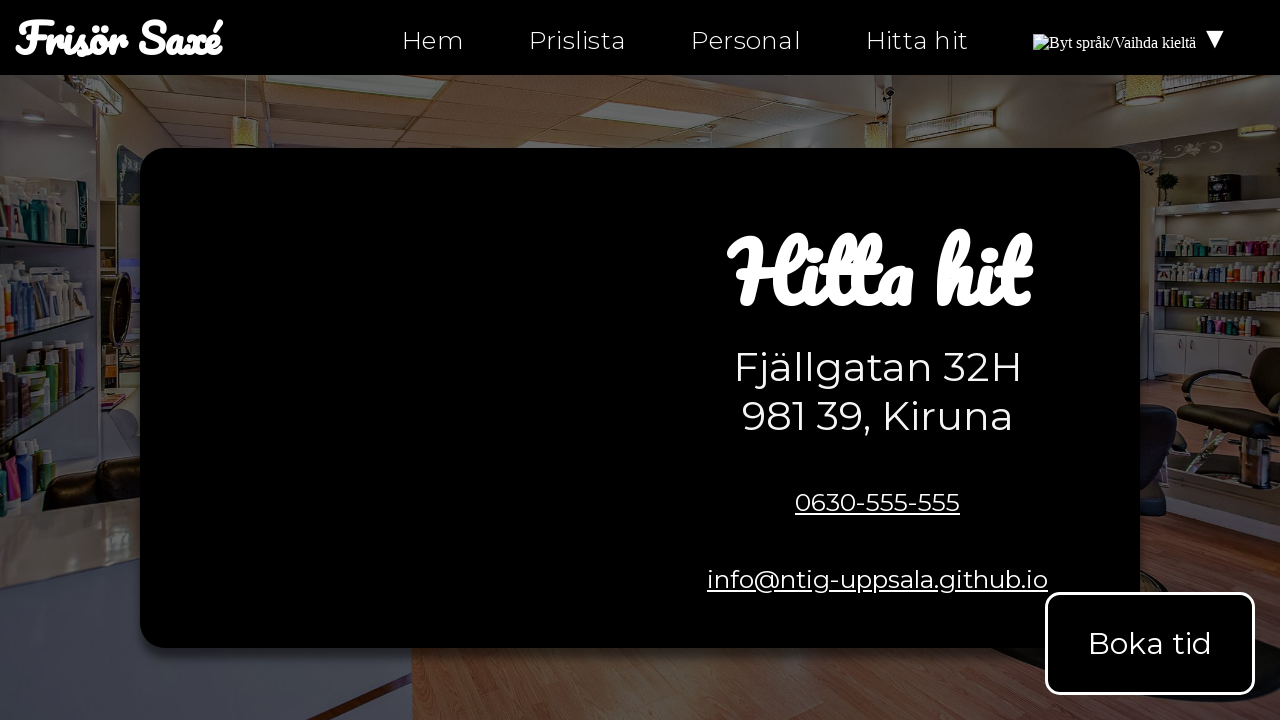